Tests multi-tab browser functionality by opening Selenium and Playwright websites in separate tabs, clicking navigation elements on each, and switching between them.

Starting URL: https://www.selenium.dev/

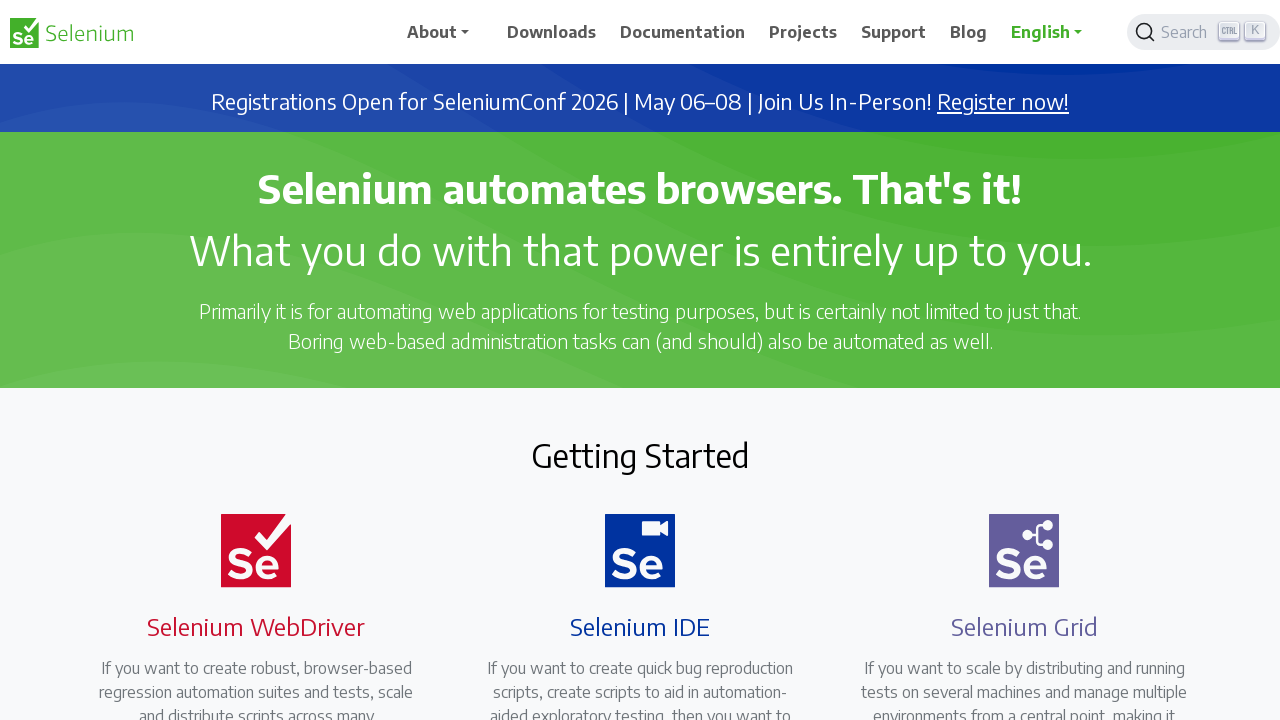

Opened a new browser tab
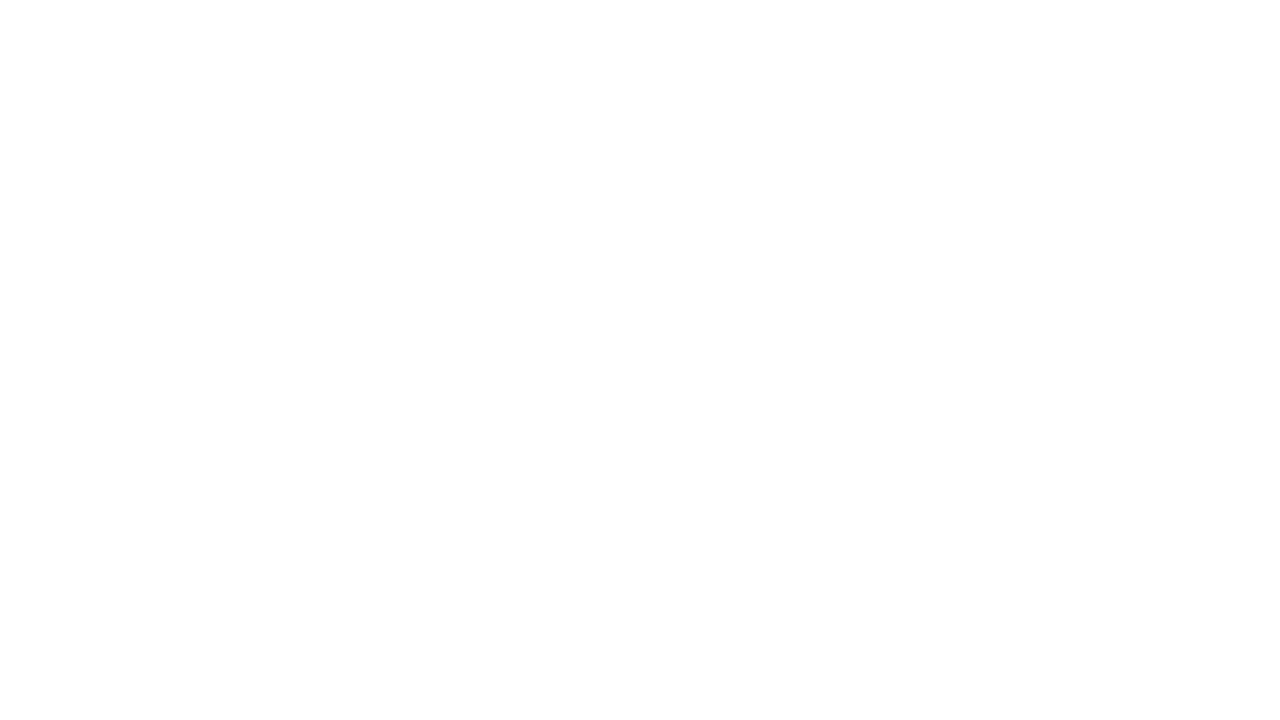

Navigated to Playwright website
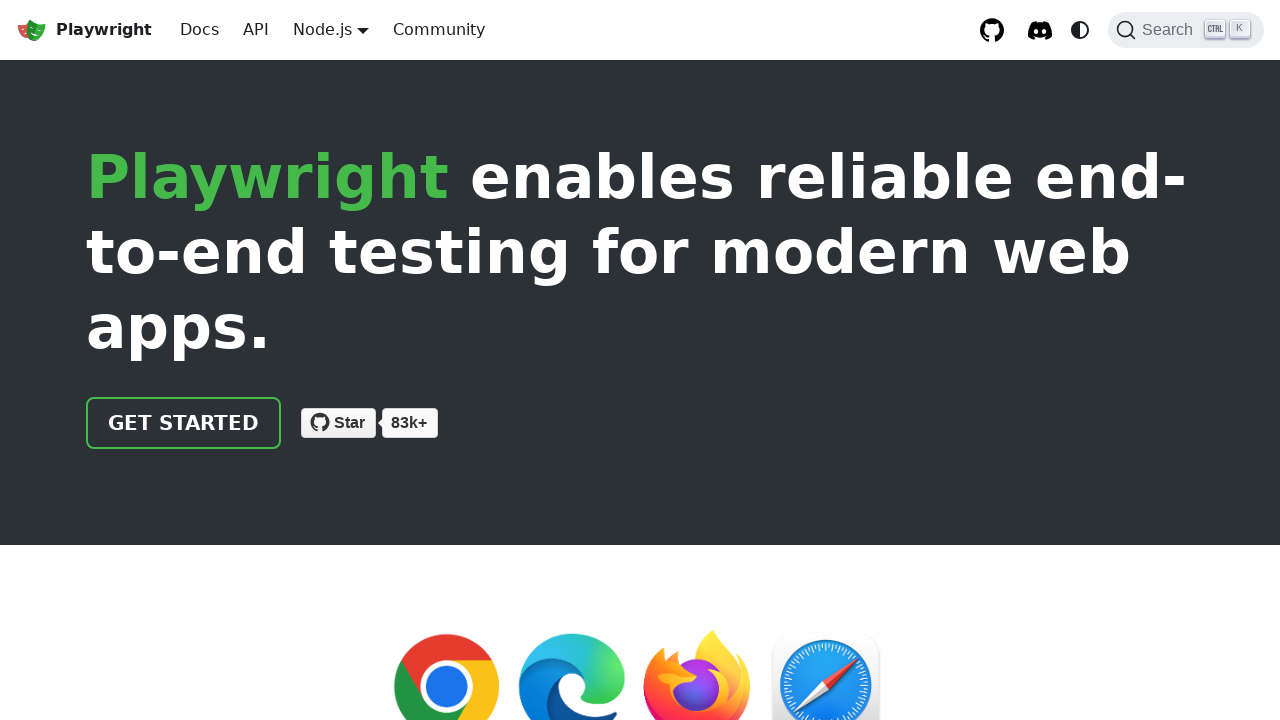

Clicked 'Get Started' button on Playwright site at (184, 423) on .getStarted_Sjon
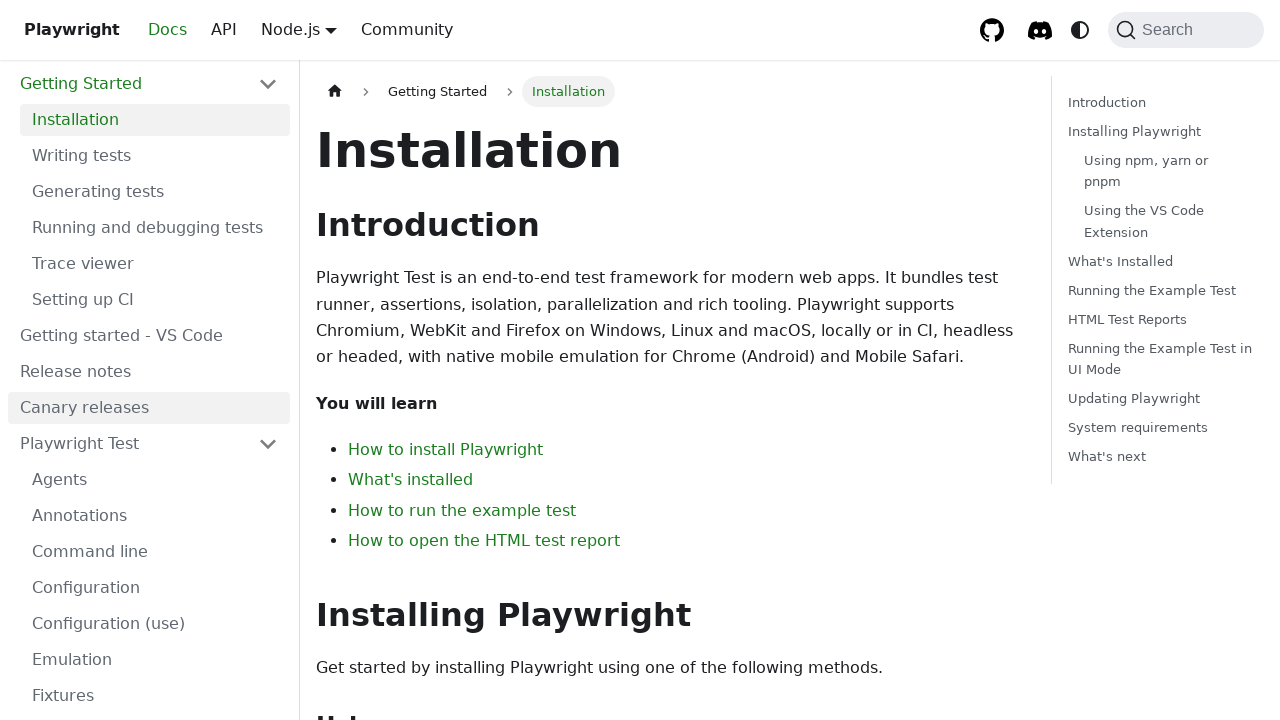

Playwright page navigation completed and network idle
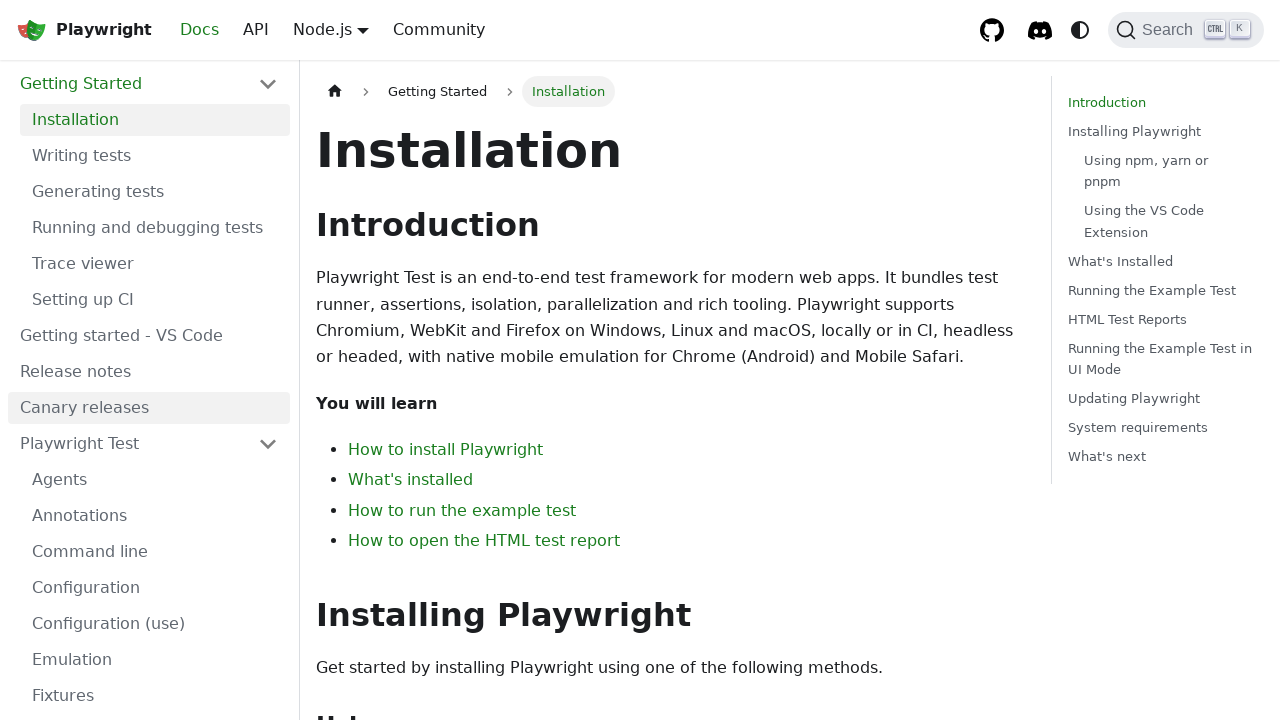

Switched back to Selenium tab
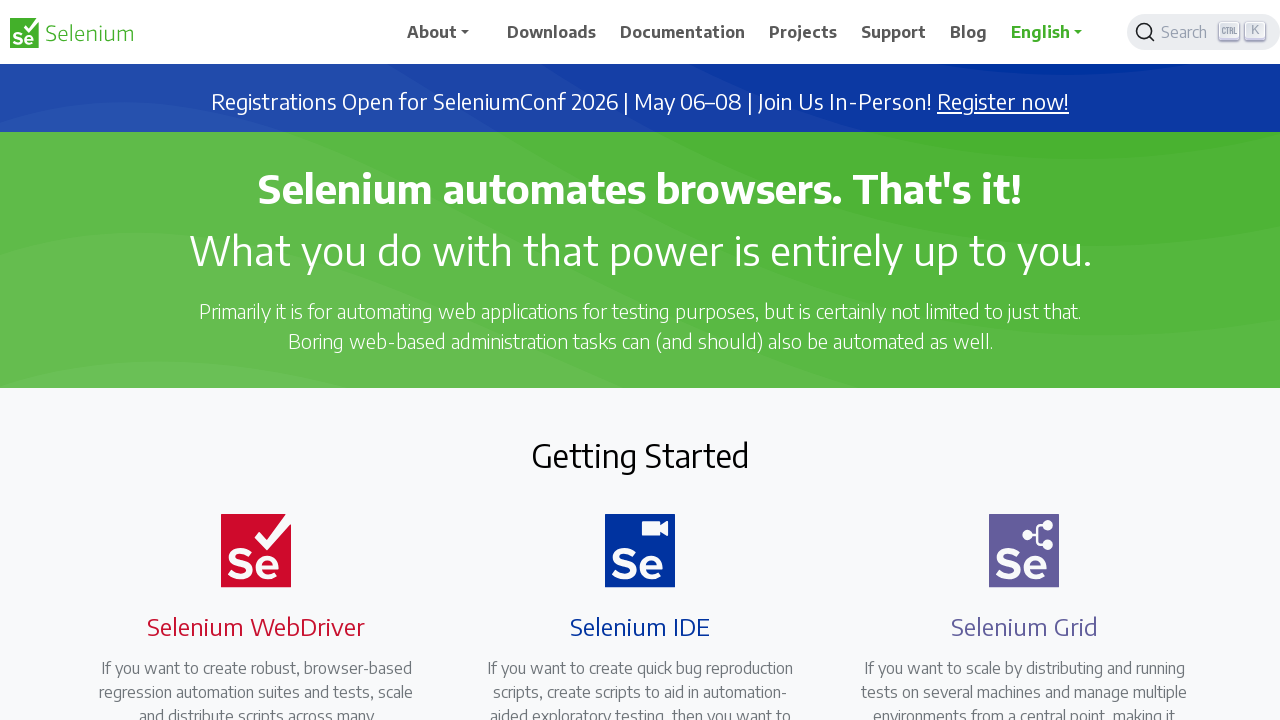

Clicked Downloads link in header navigation at (552, 32) on header nav ul li:nth-child(2) a
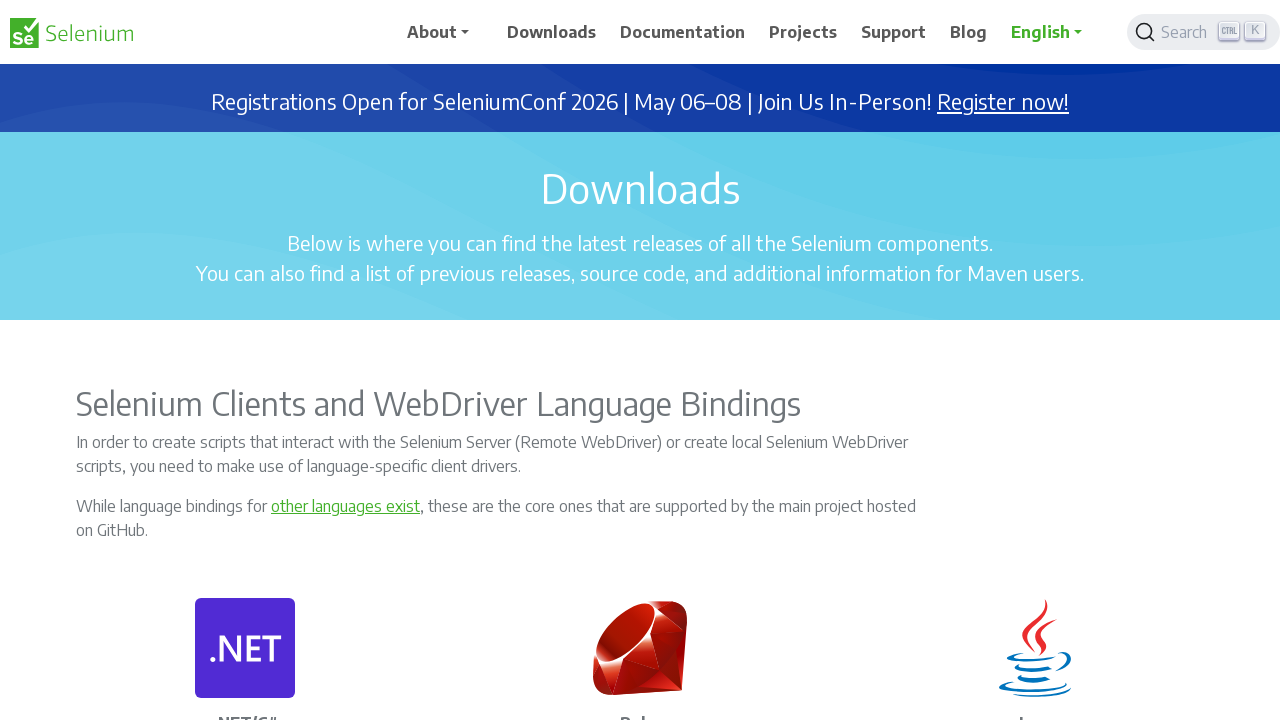

Selenium page navigation completed and network idle
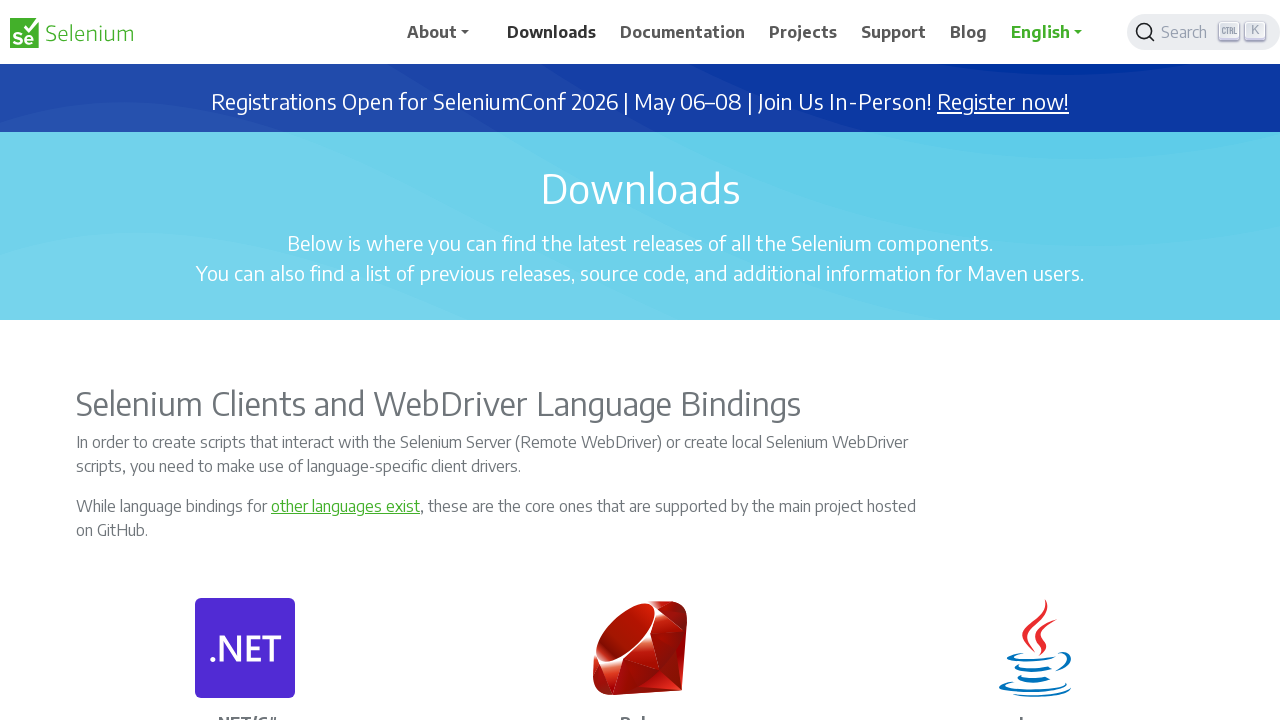

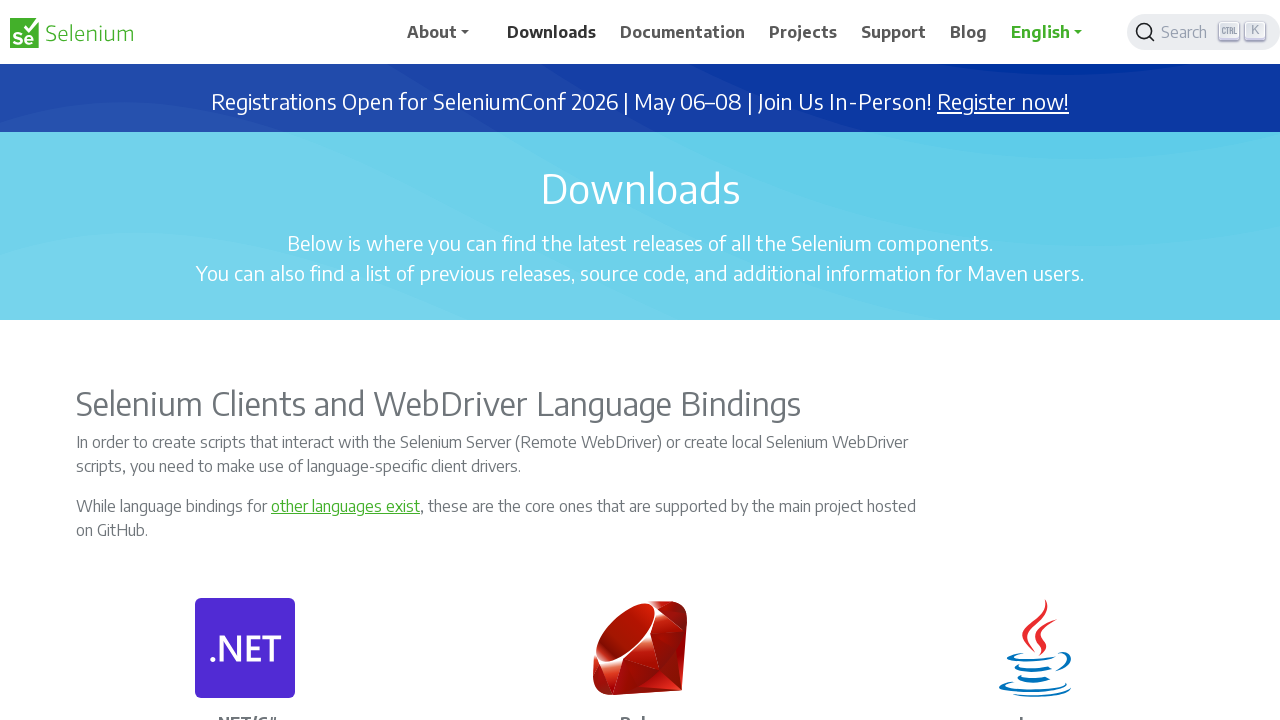